Tests browser window handling functionality by opening new tabs and windows via button clicks, switching between them, and verifying the ability to navigate back to the main window

Starting URL: https://demoqa.com/browser-windows

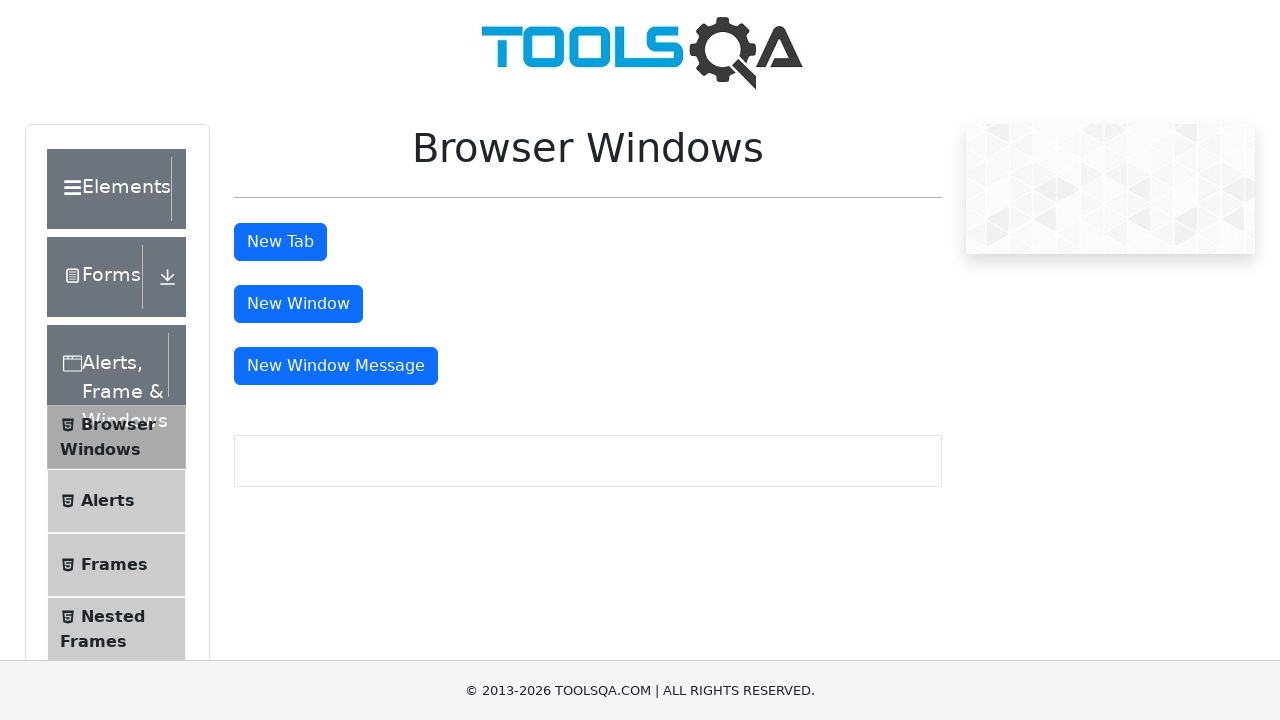

Clicked button to open new tab at (280, 242) on #tabButton
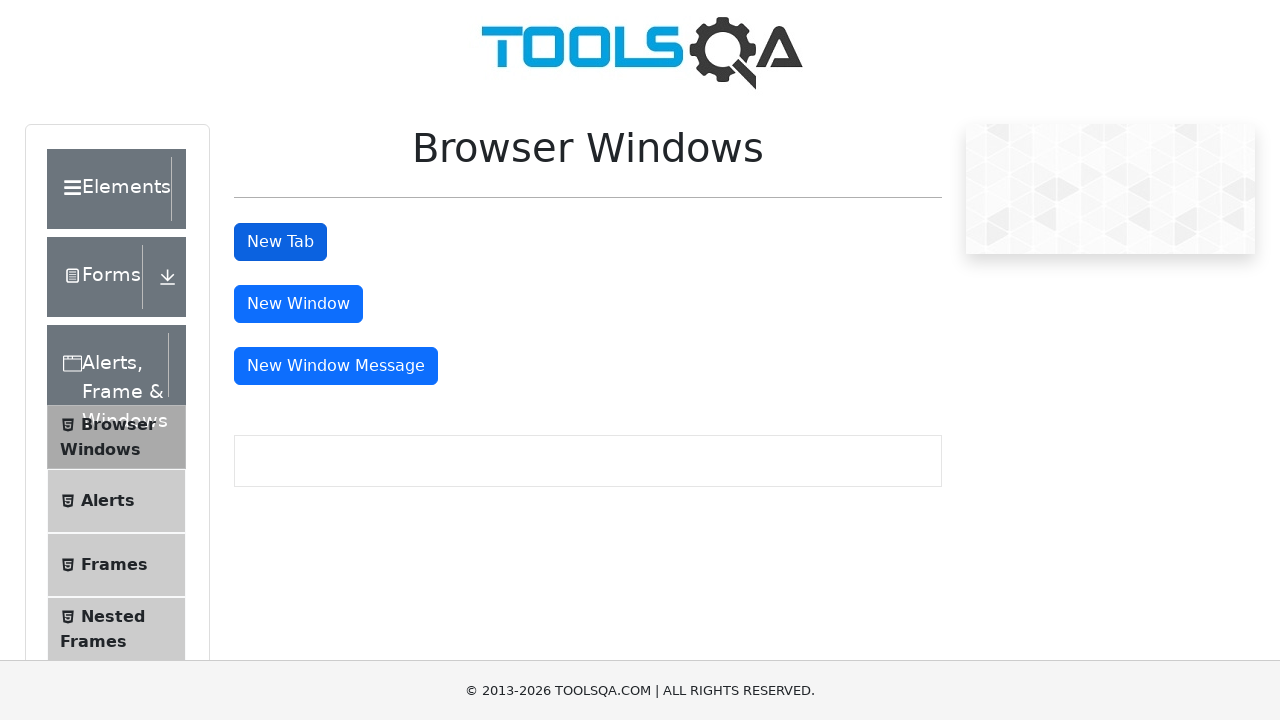

Waited for new tab to open
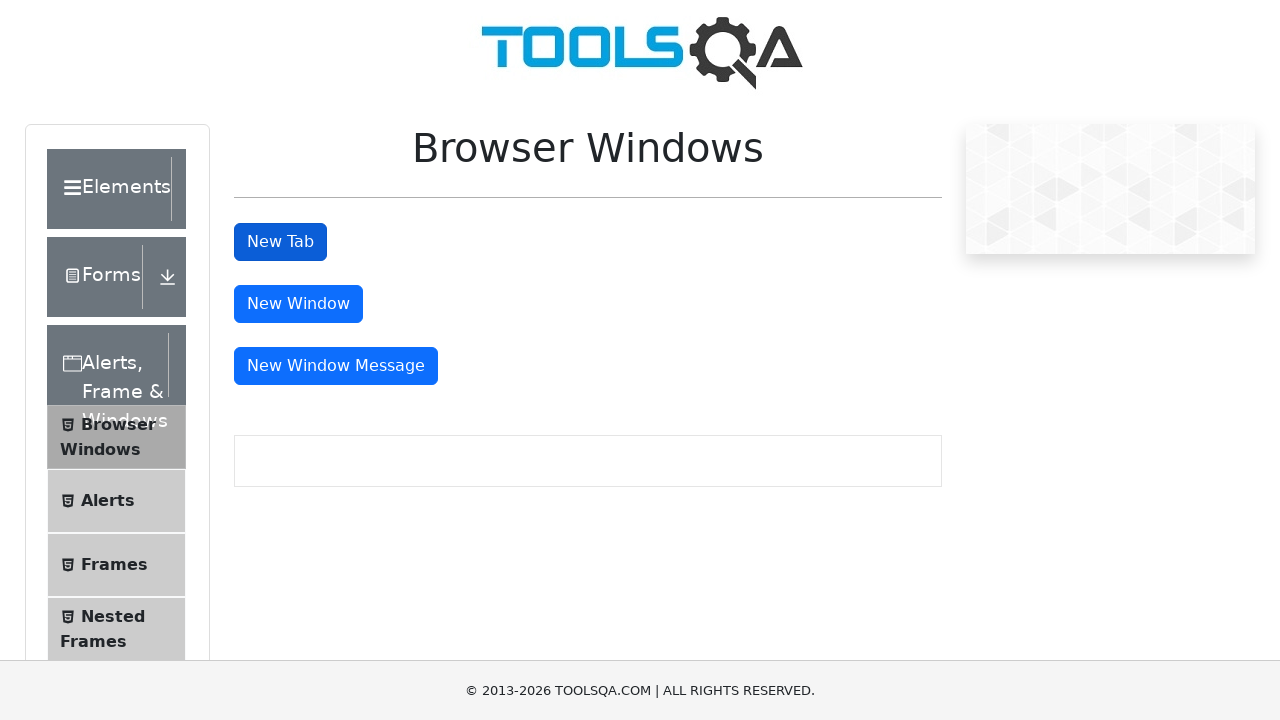

Retrieved all open pages from context
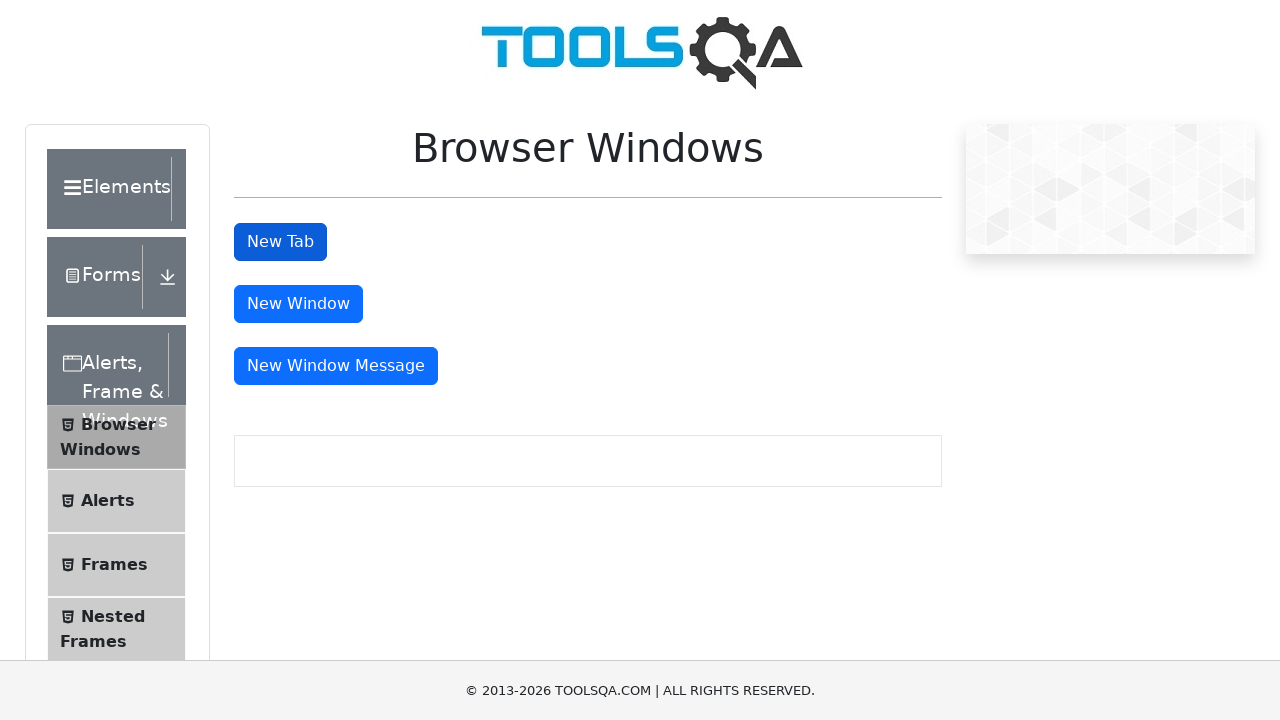

Identified new tab as the last opened page
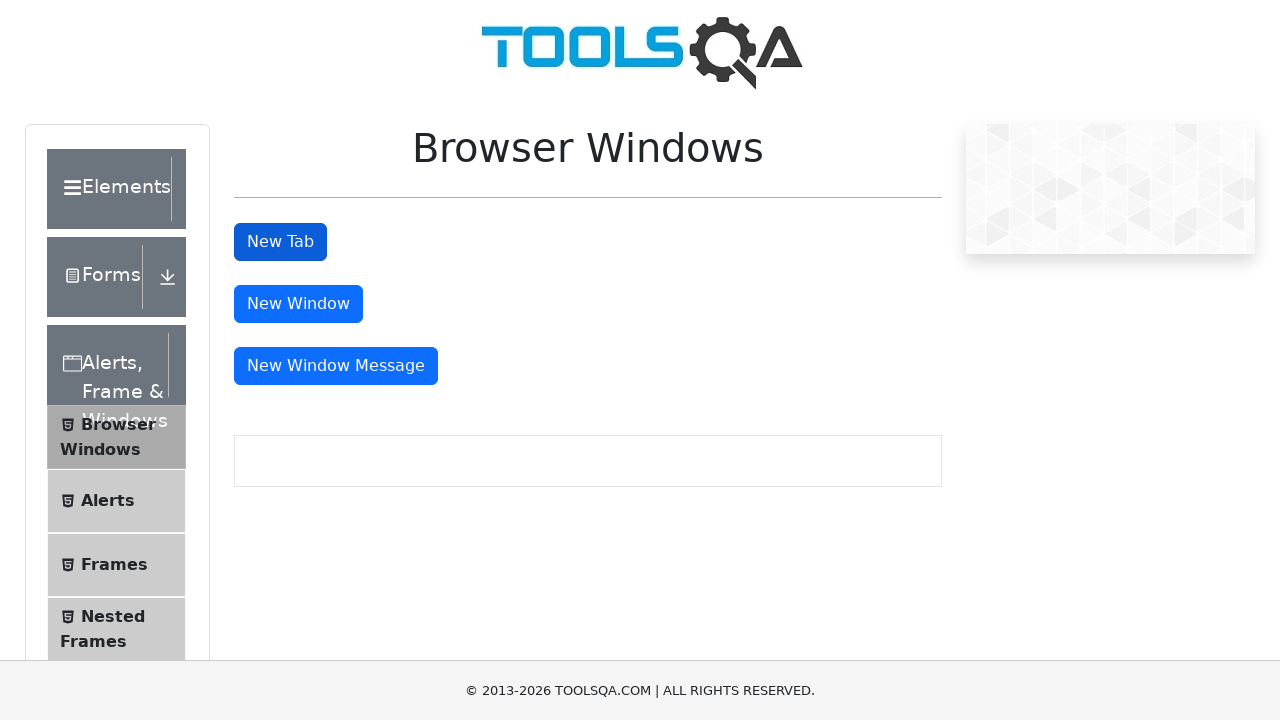

Clicked button to open new window at (298, 304) on #windowButton
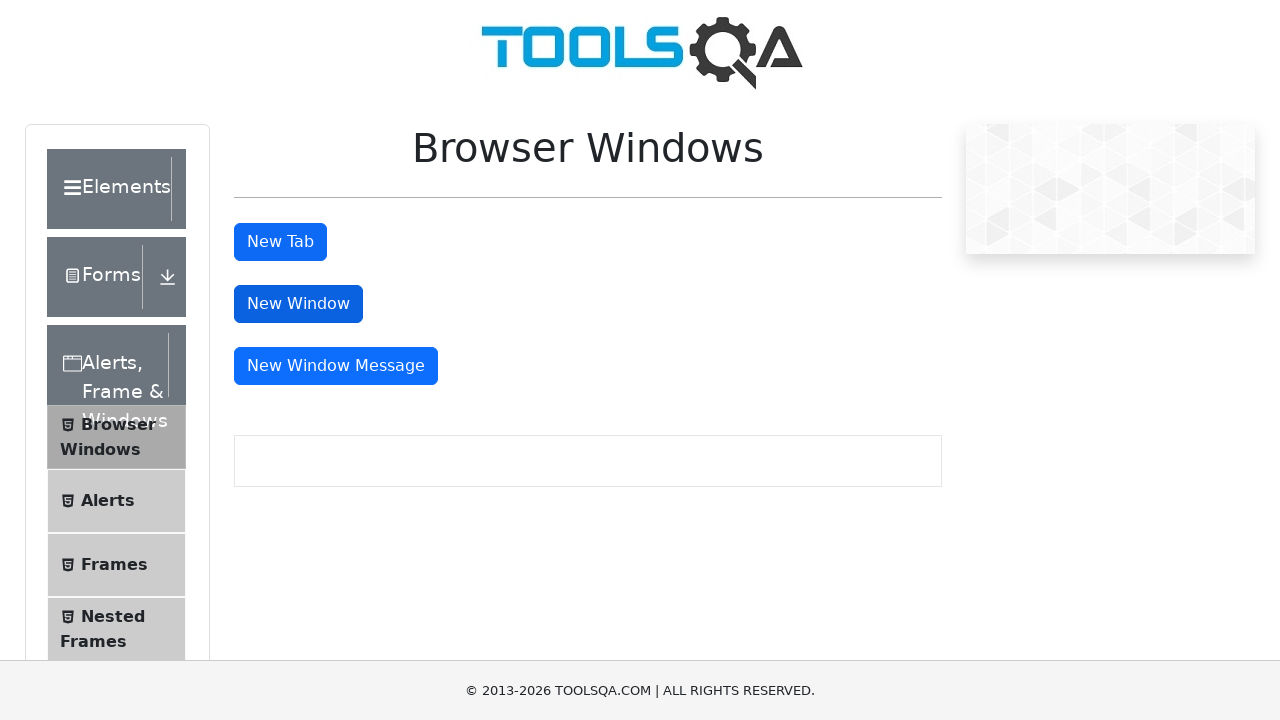

Waited for new window to open
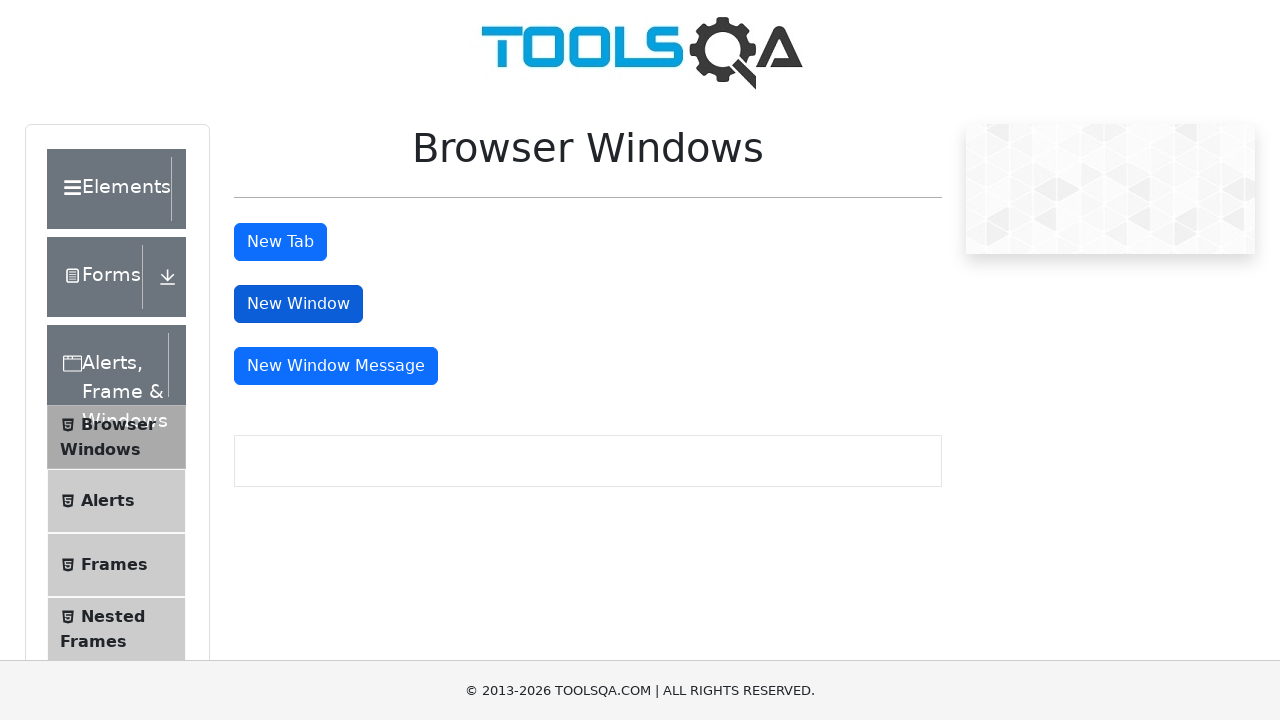

Retrieved all open pages from context
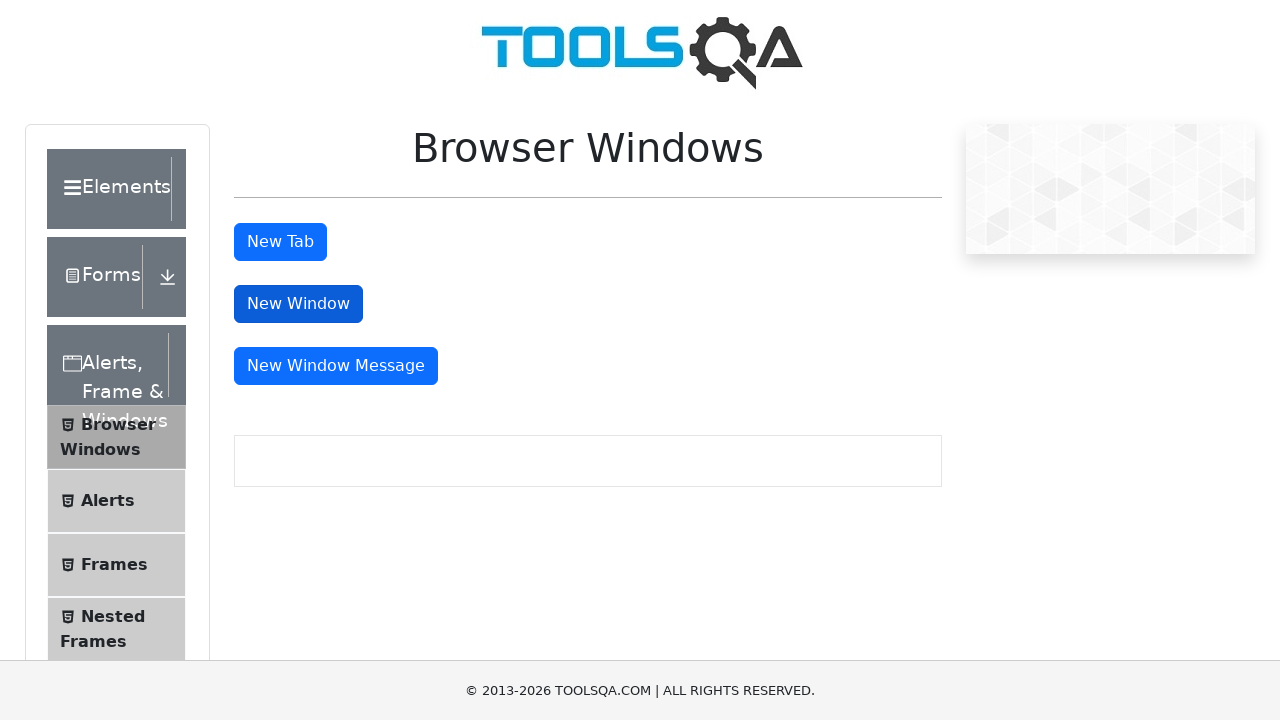

Identified new window as the last opened page
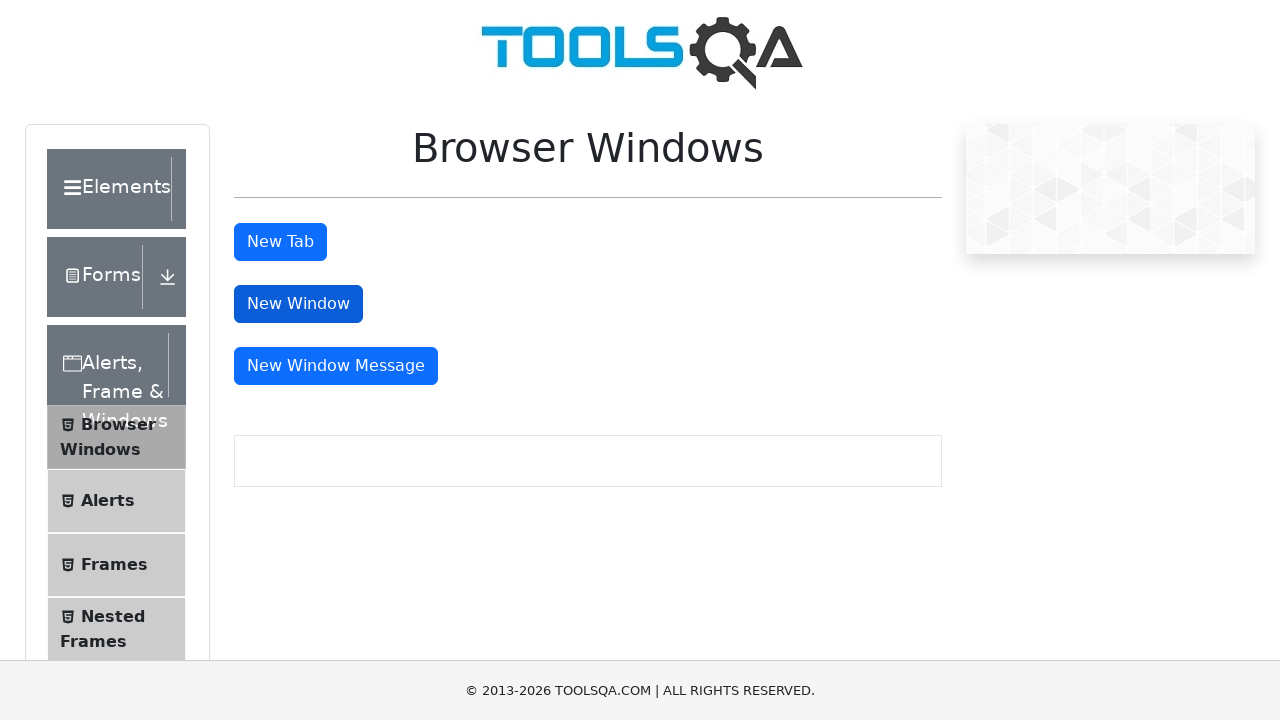

Clicked button to open message window at (336, 366) on #messageWindowButton
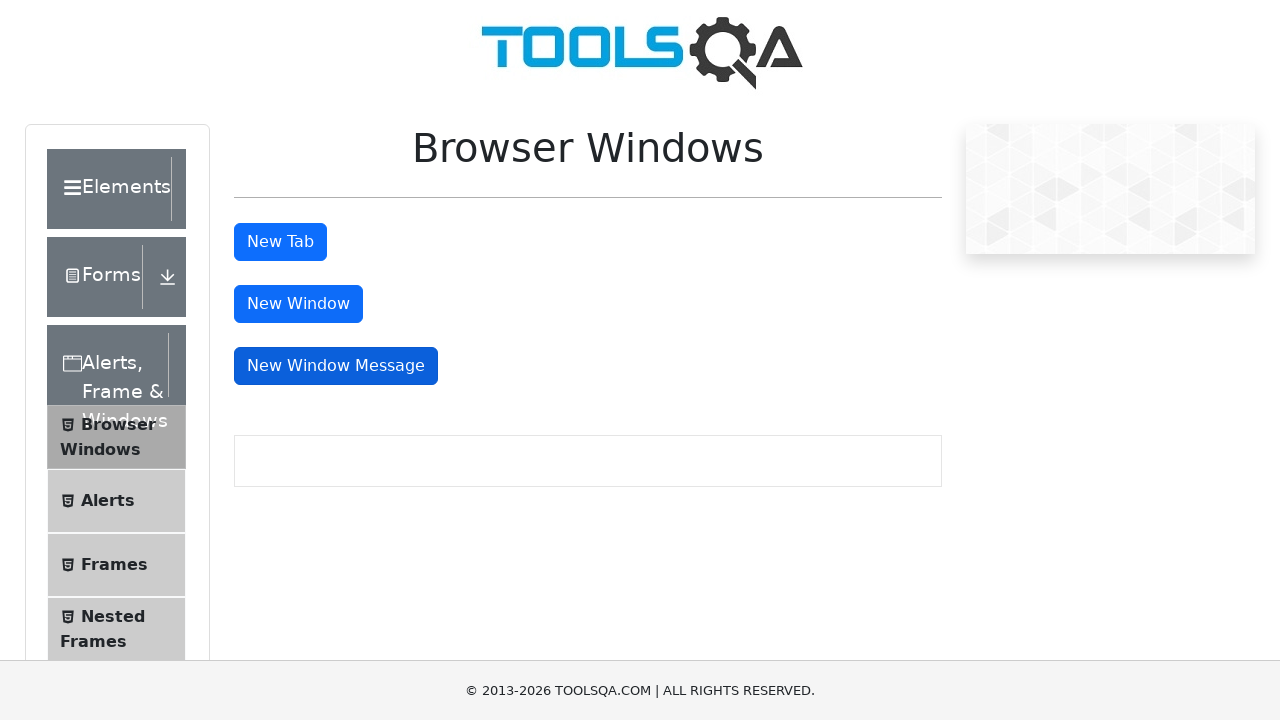

Waited for message window to open
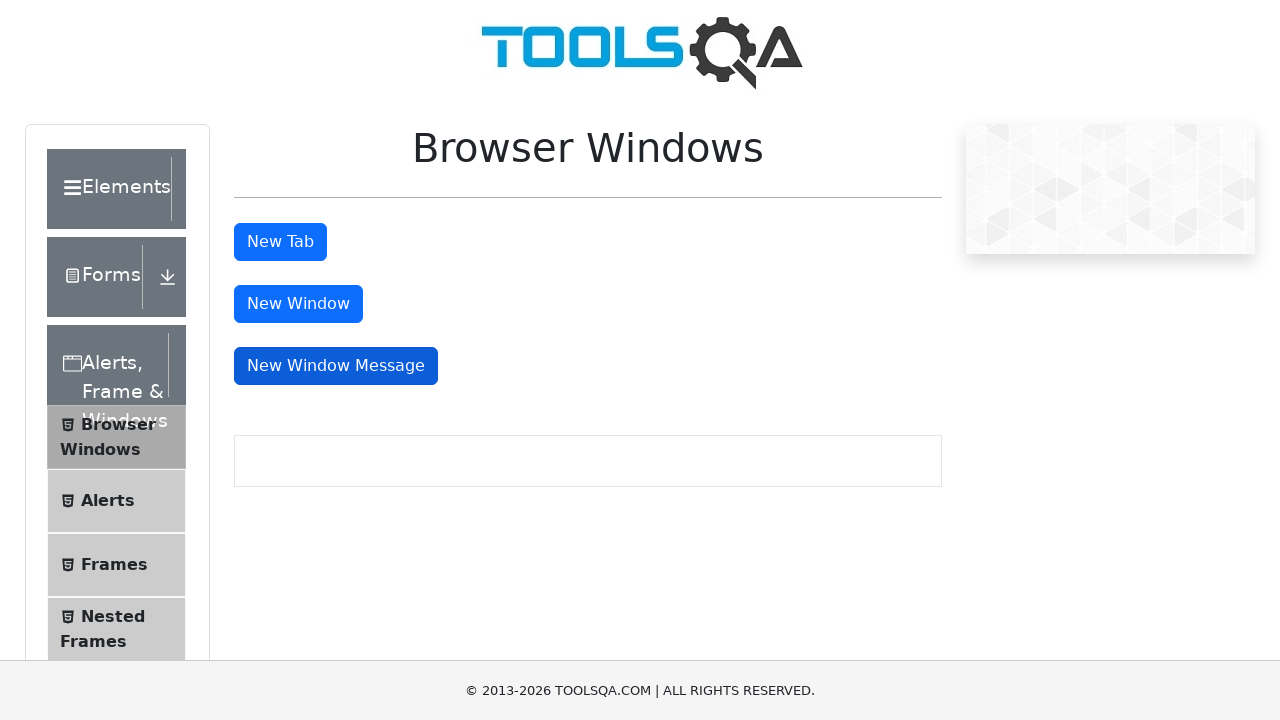

Retrieved all open pages from context
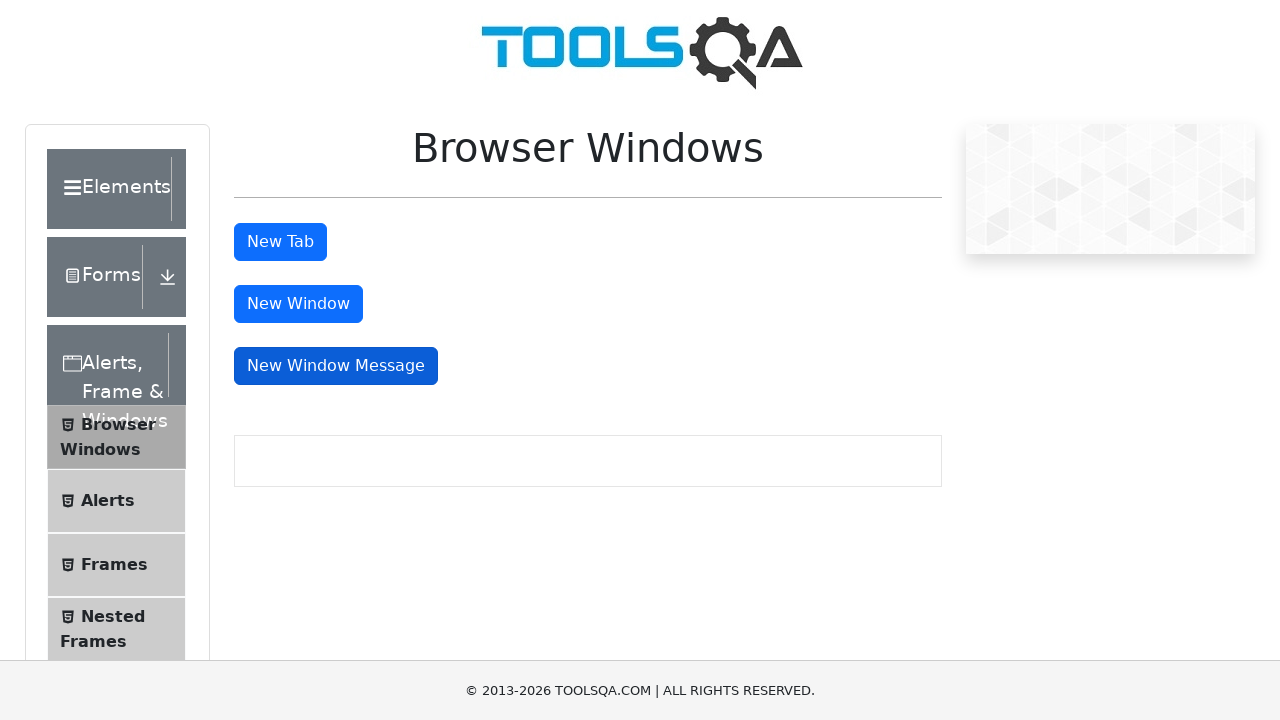

Identified message window as the last opened page
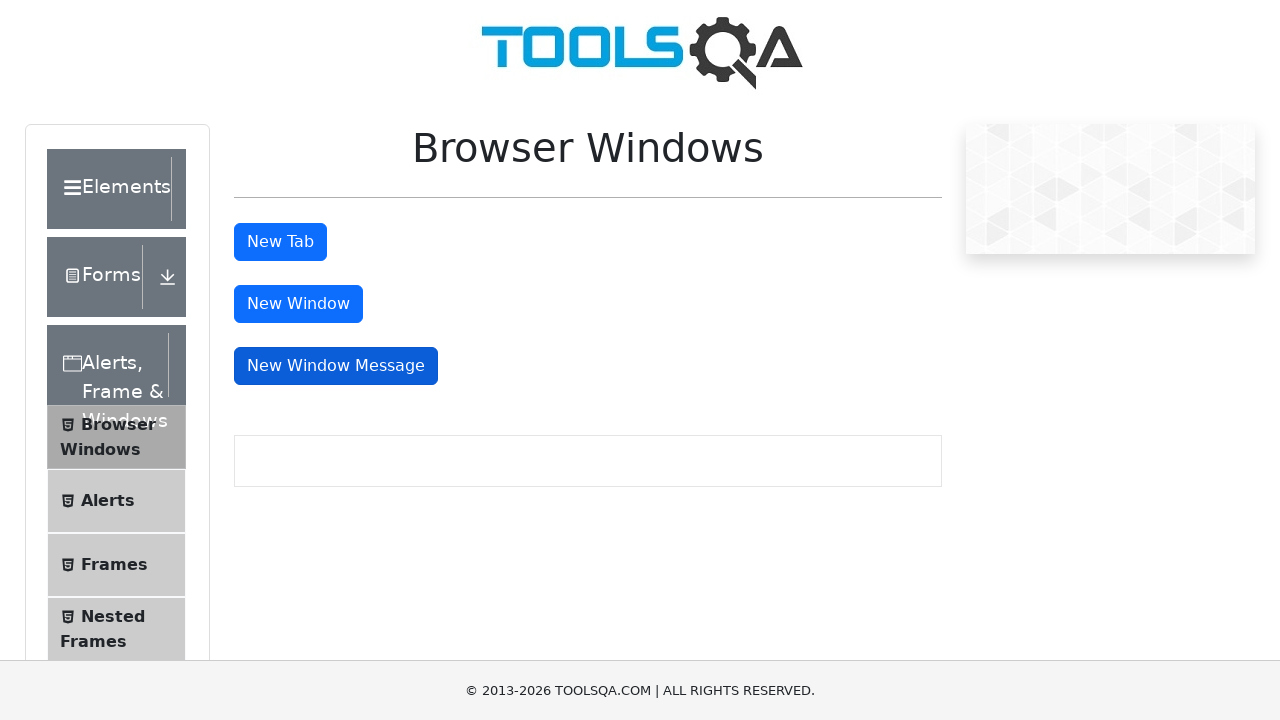

Waited for body element in message window to load
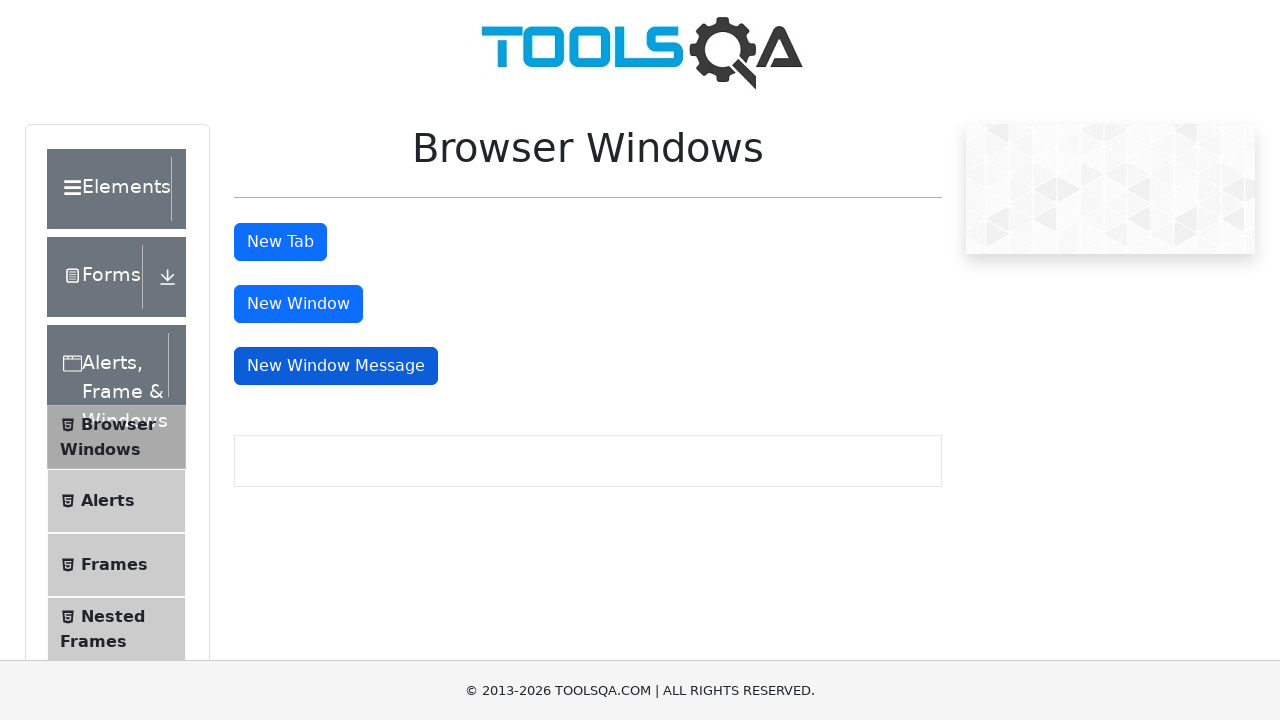

Closed the message window
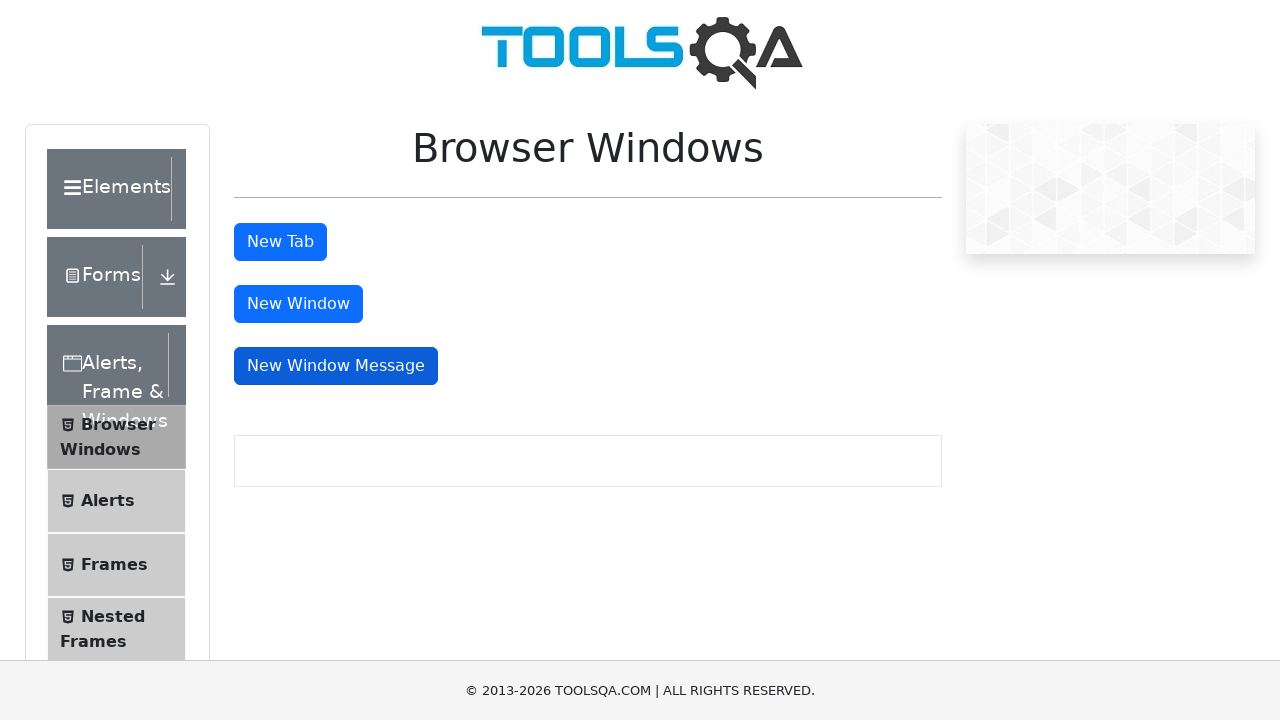

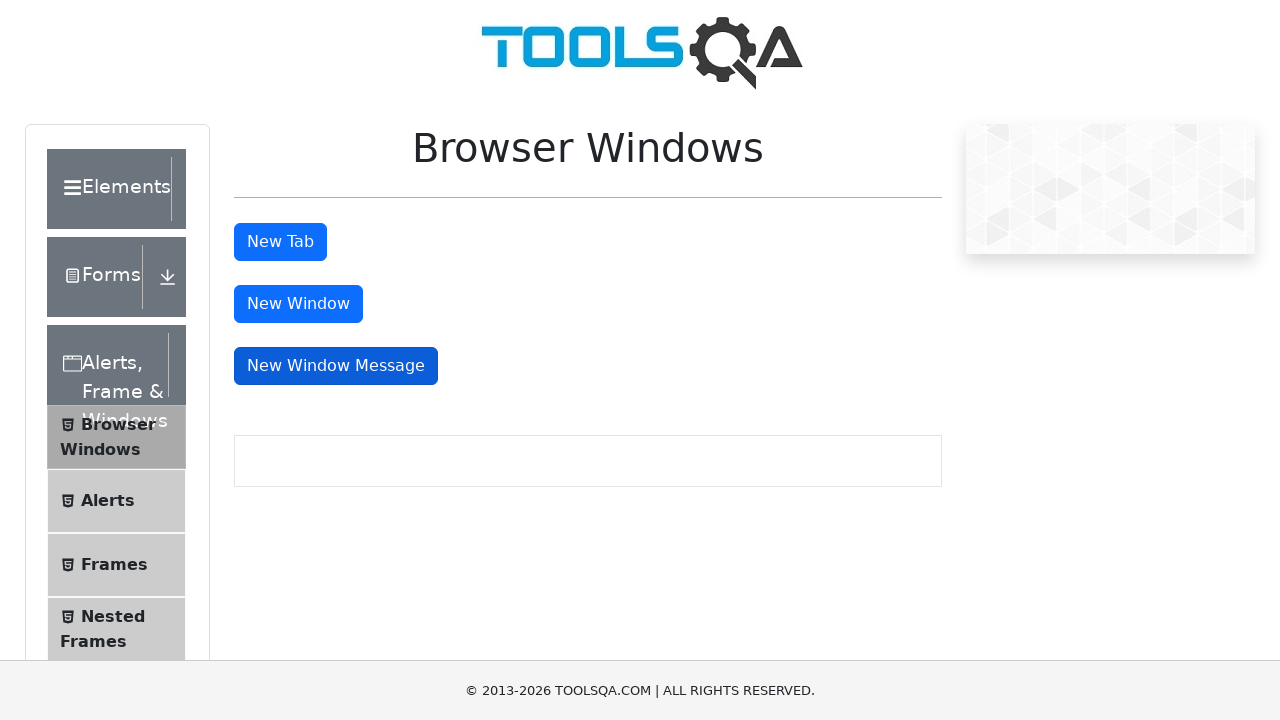